Tests reactivating all completed tasks using toggle-all while on the Completed filter view.

Starting URL: https://todomvc4tasj.herokuapp.com/

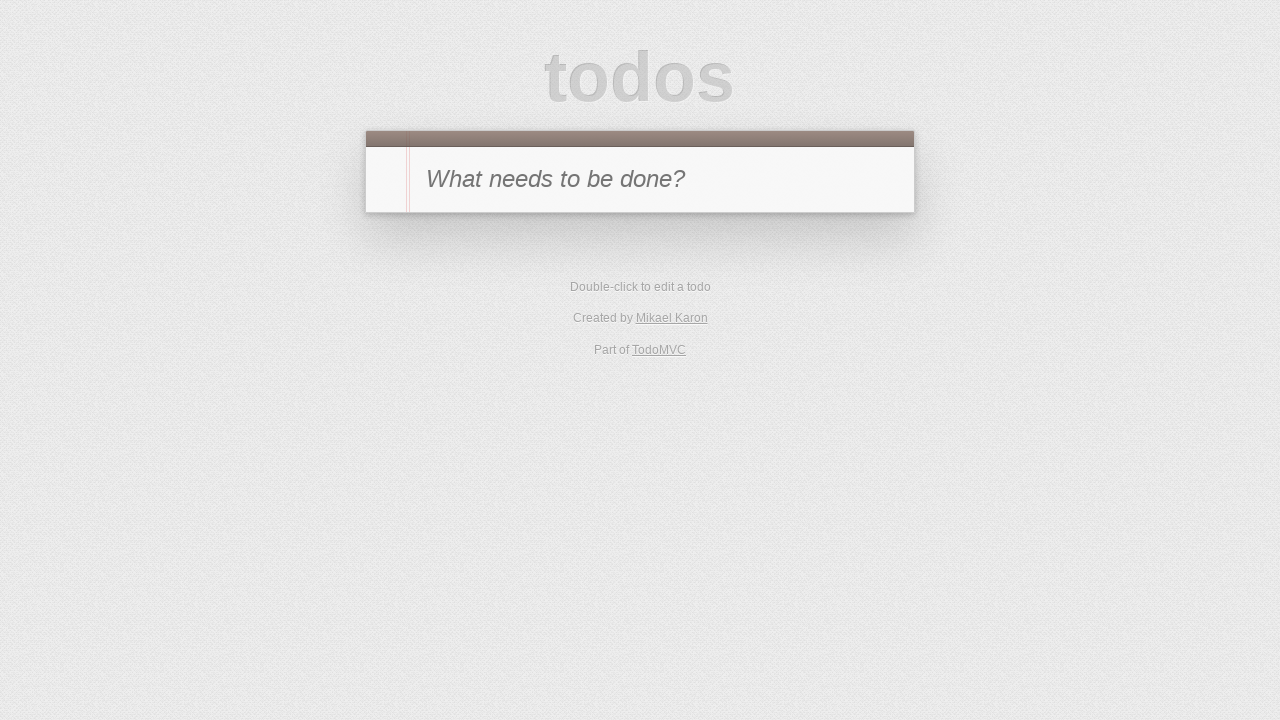

Set localStorage with two completed tasks
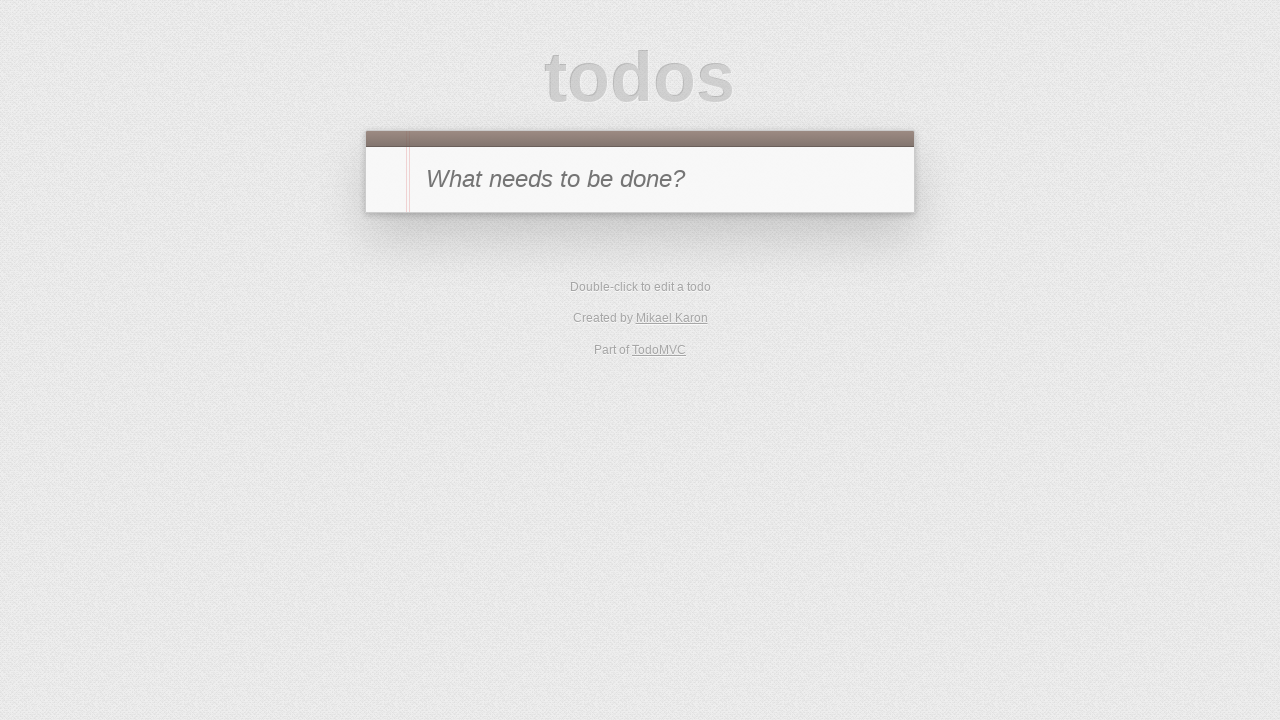

Reloaded page to load tasks from localStorage
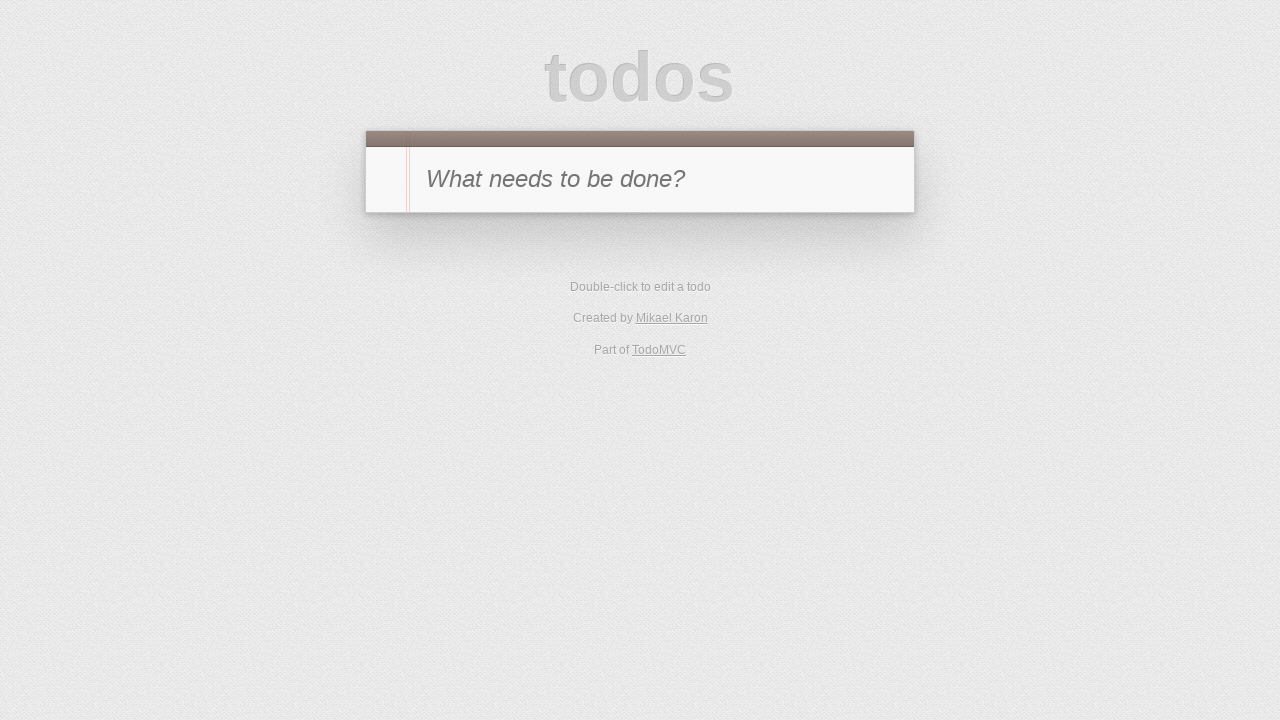

Clicked on Completed filter at (676, 351) on #filters li:has-text('Completed')
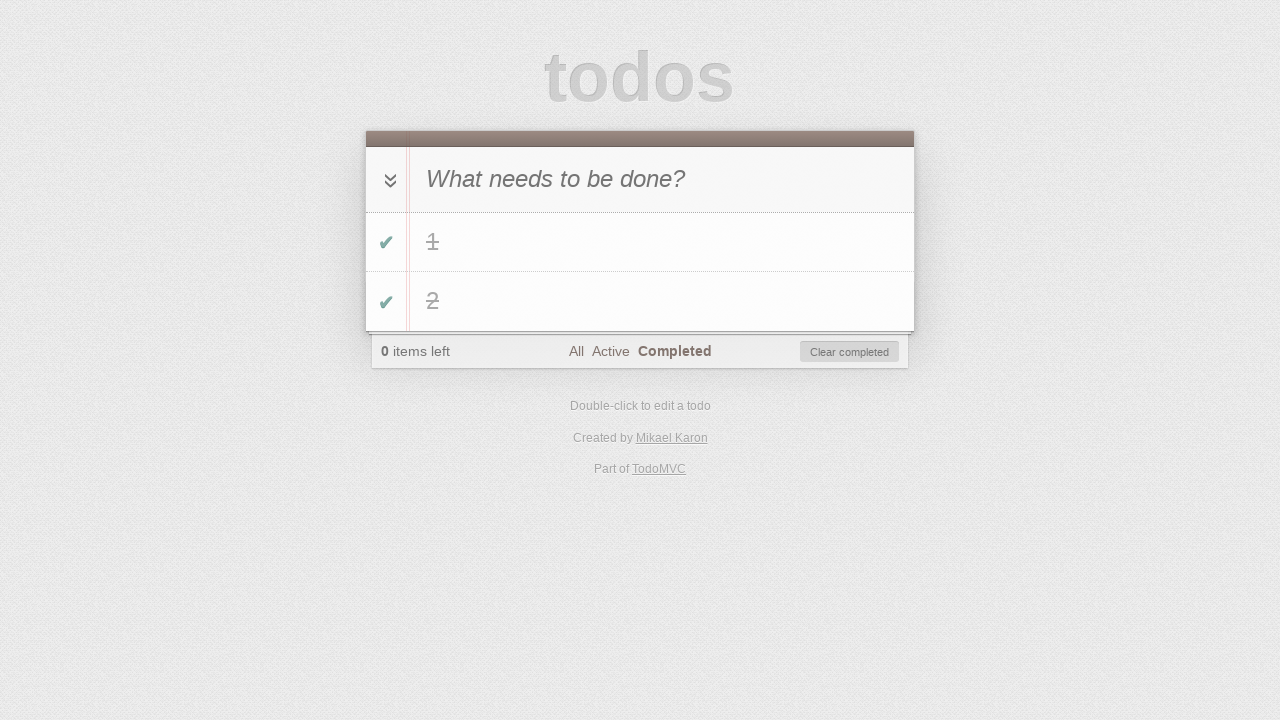

Clicked toggle-all to reactivate completed tasks at (388, 180) on #toggle-all
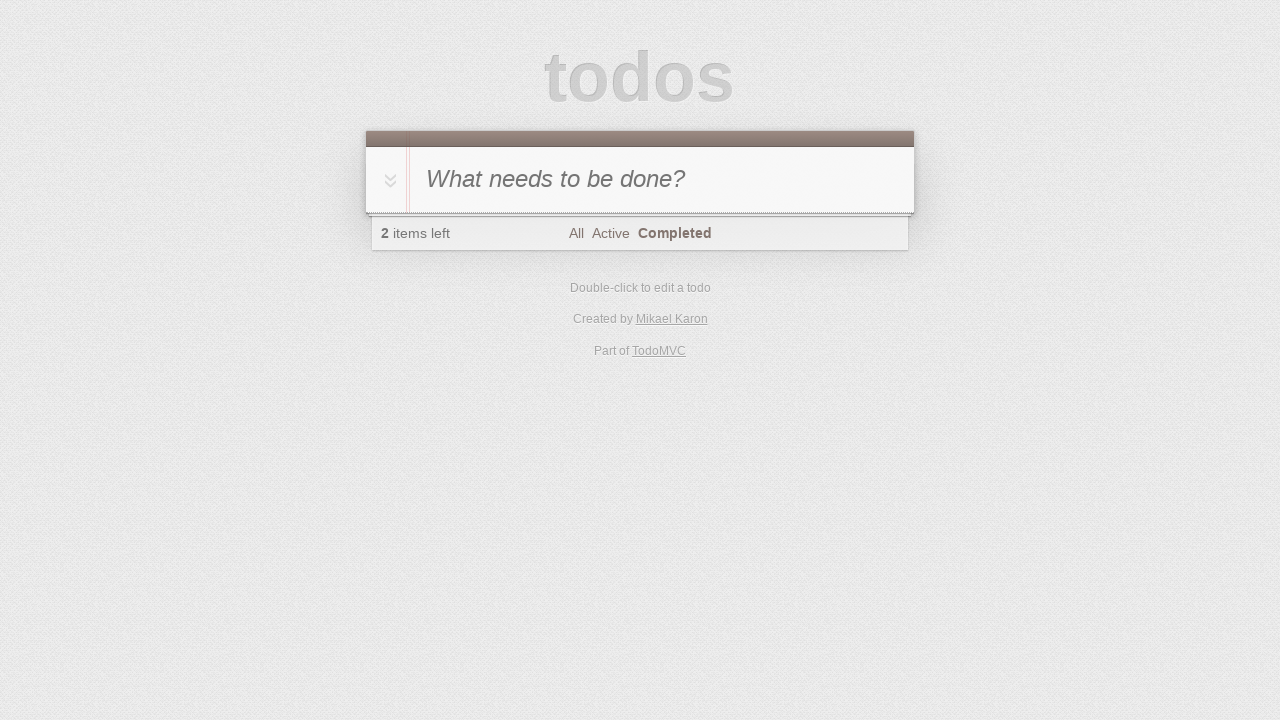

Verified items left count shows 2
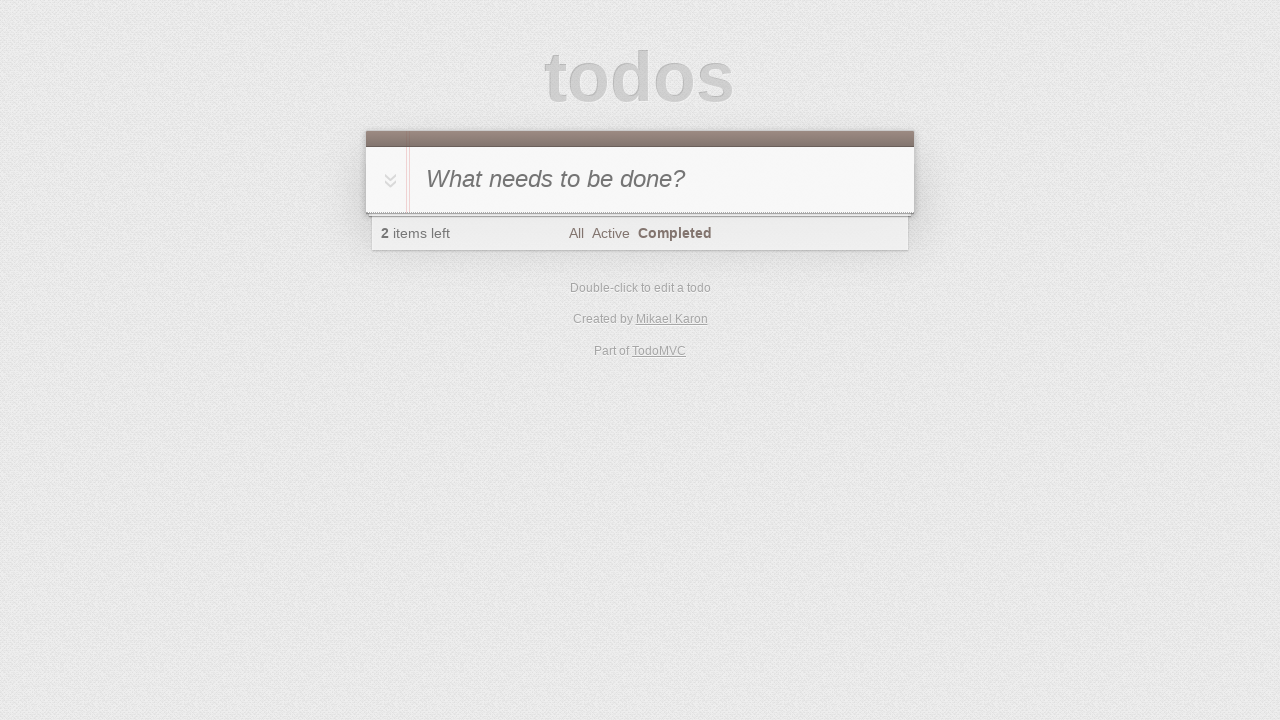

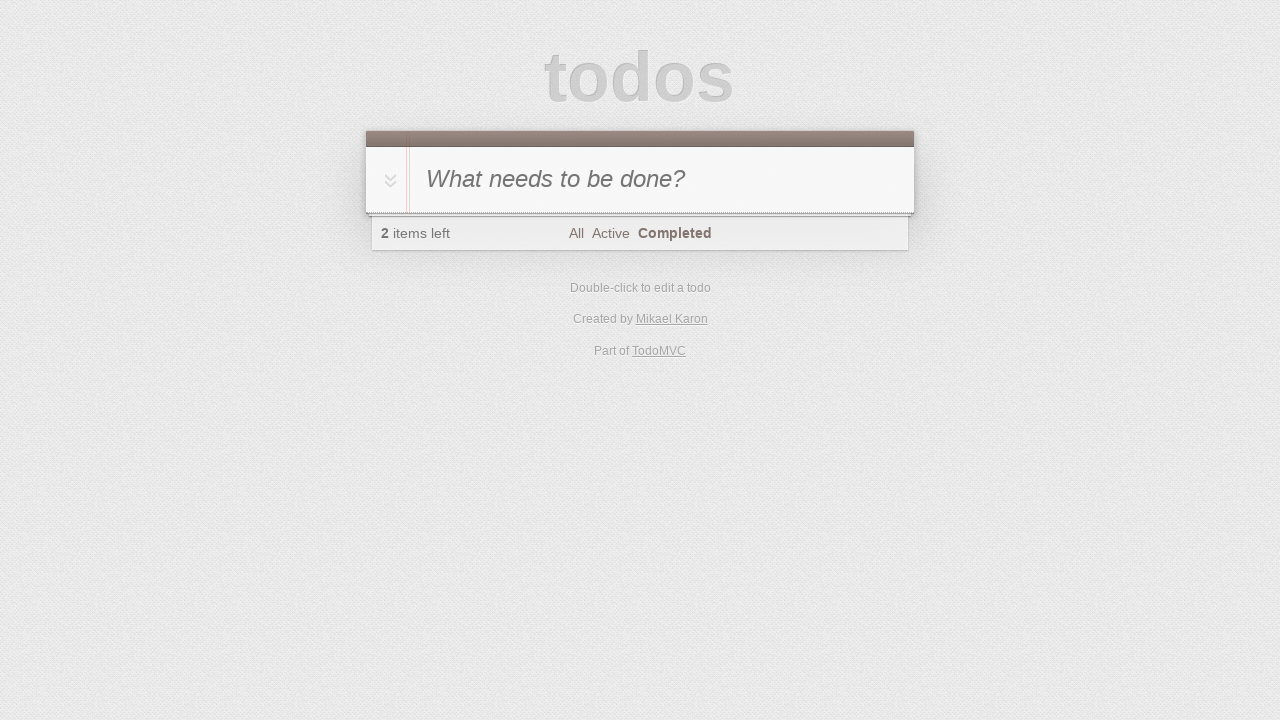